Navigates to the Octane JavaScript benchmark page, clicks the run button, and waits for the benchmark to complete

Starting URL: http://chromium.github.io/octane/

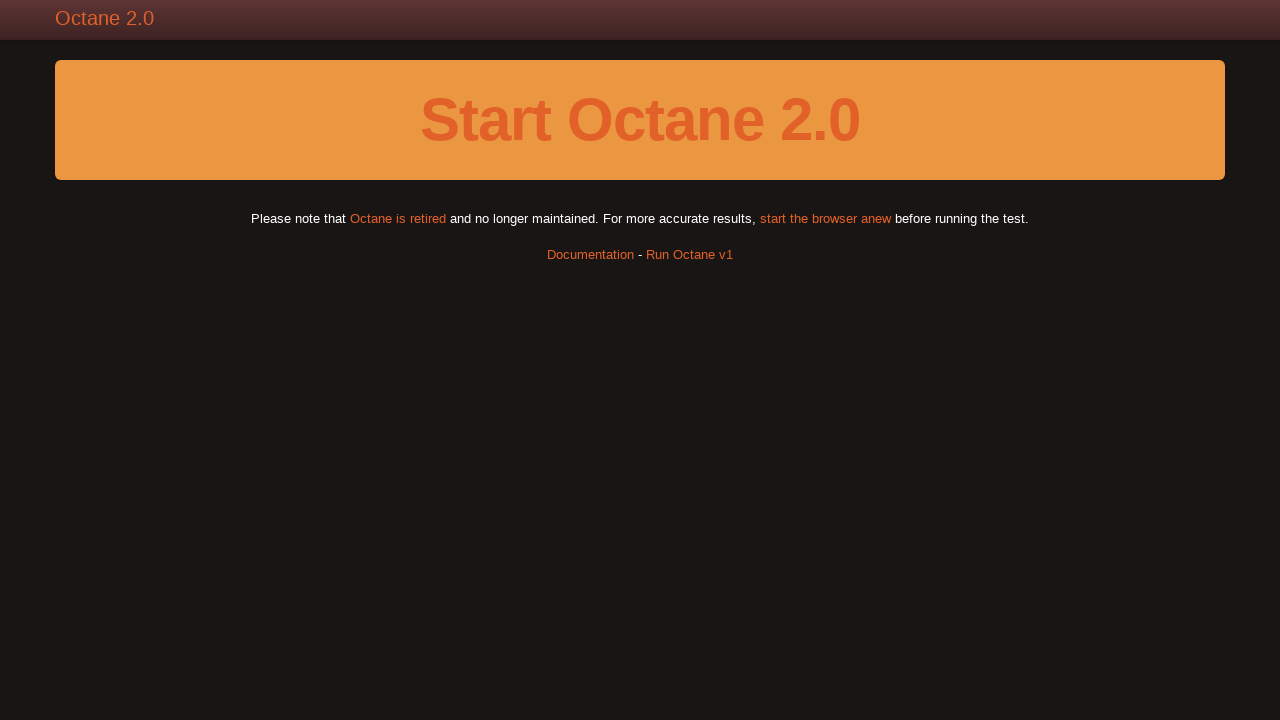

Clicked the run benchmark button at (640, 120) on #run-octane
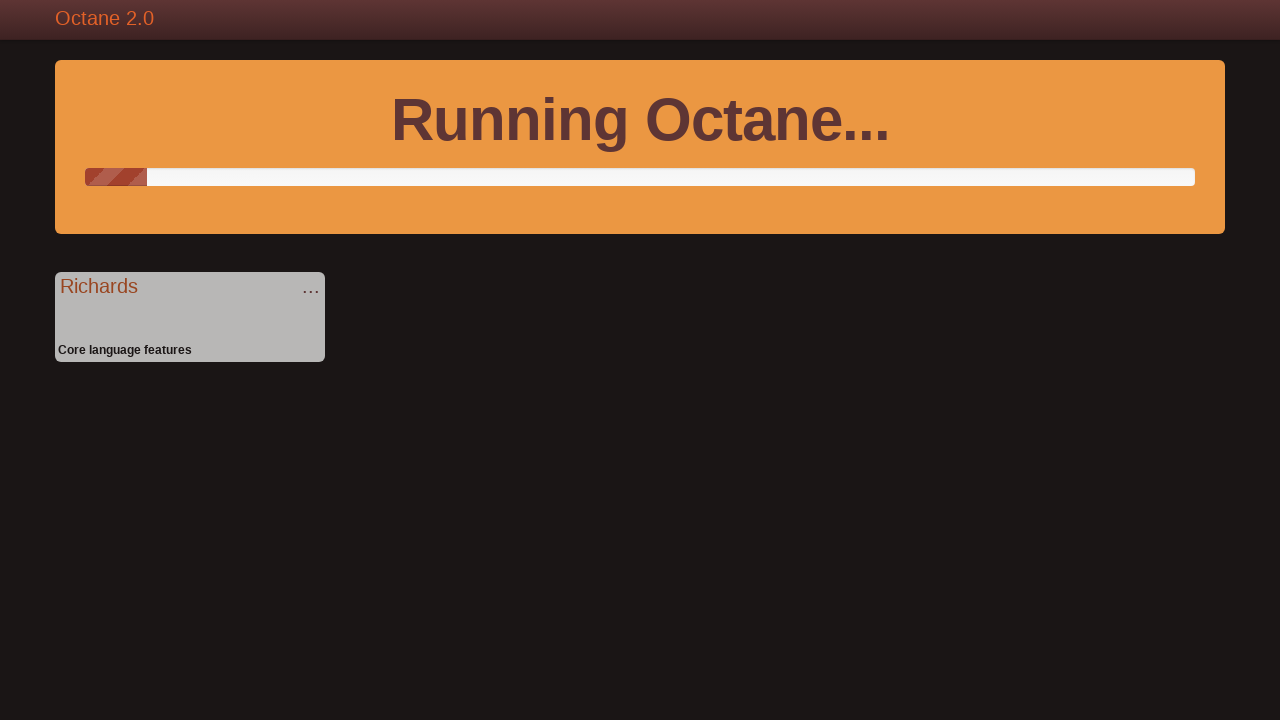

Benchmark completed and Octane Score displayed in banner
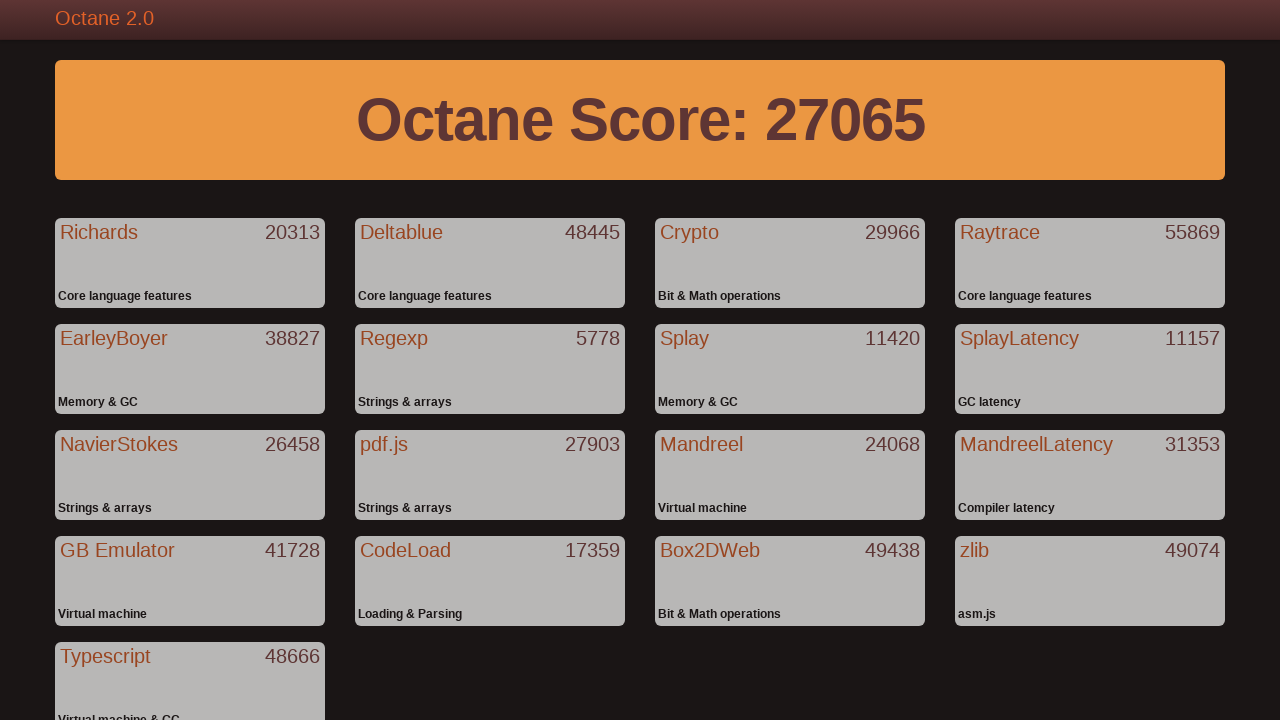

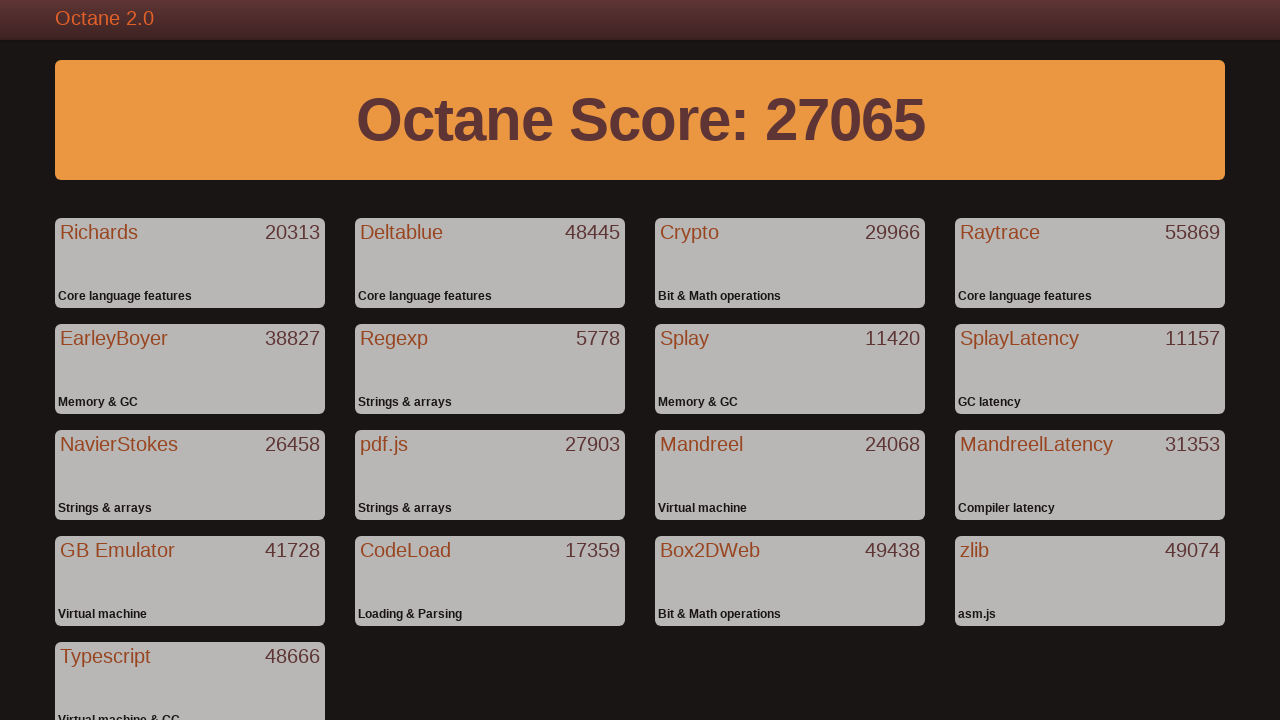